Tests link clicking functionality by finding links in a footer section, opening each link in a new tab using Ctrl+Enter, then switching through all opened tabs to verify they load correctly.

Starting URL: http://qaclickacademy.com/practice.php

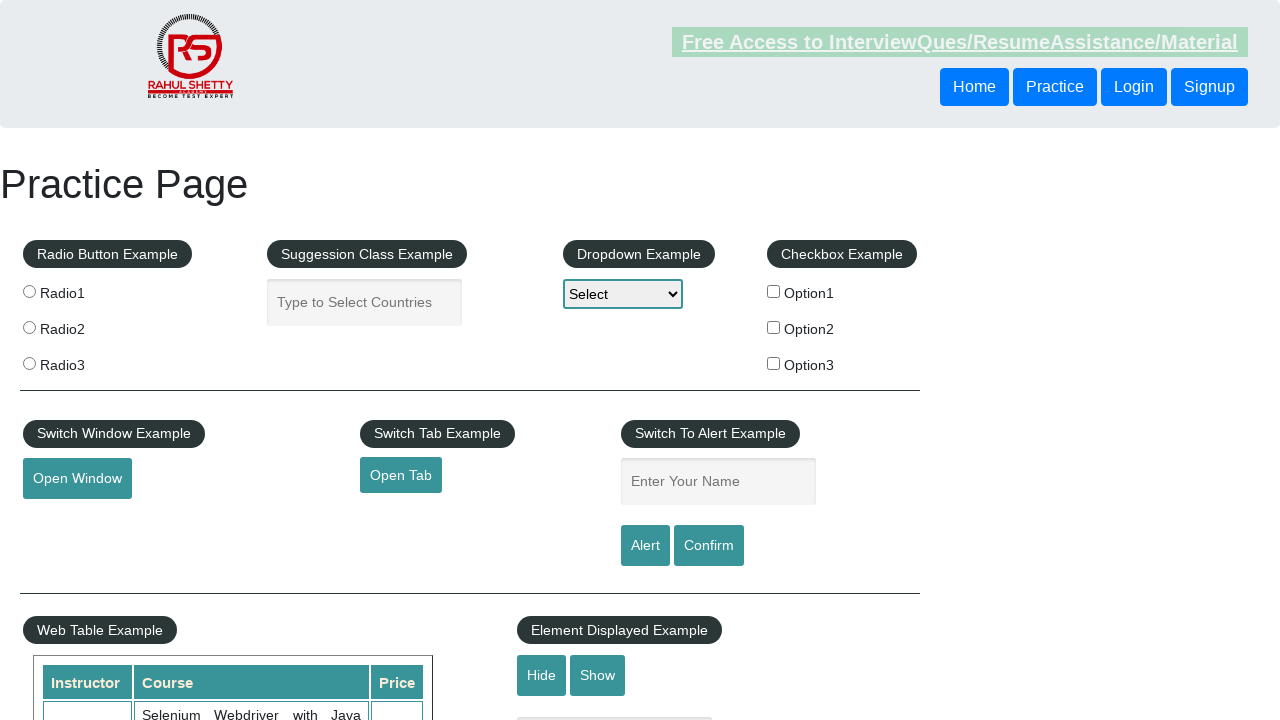

Footer section (#gf-BIG) loaded
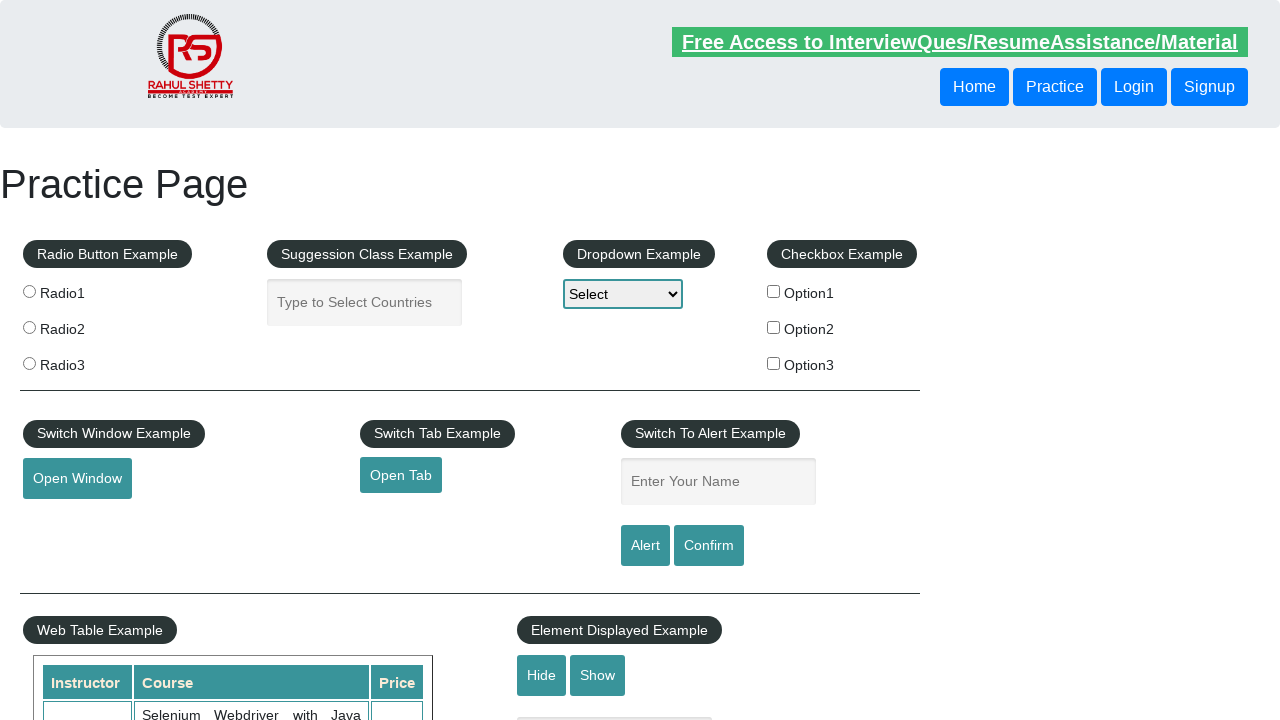

Located footer section
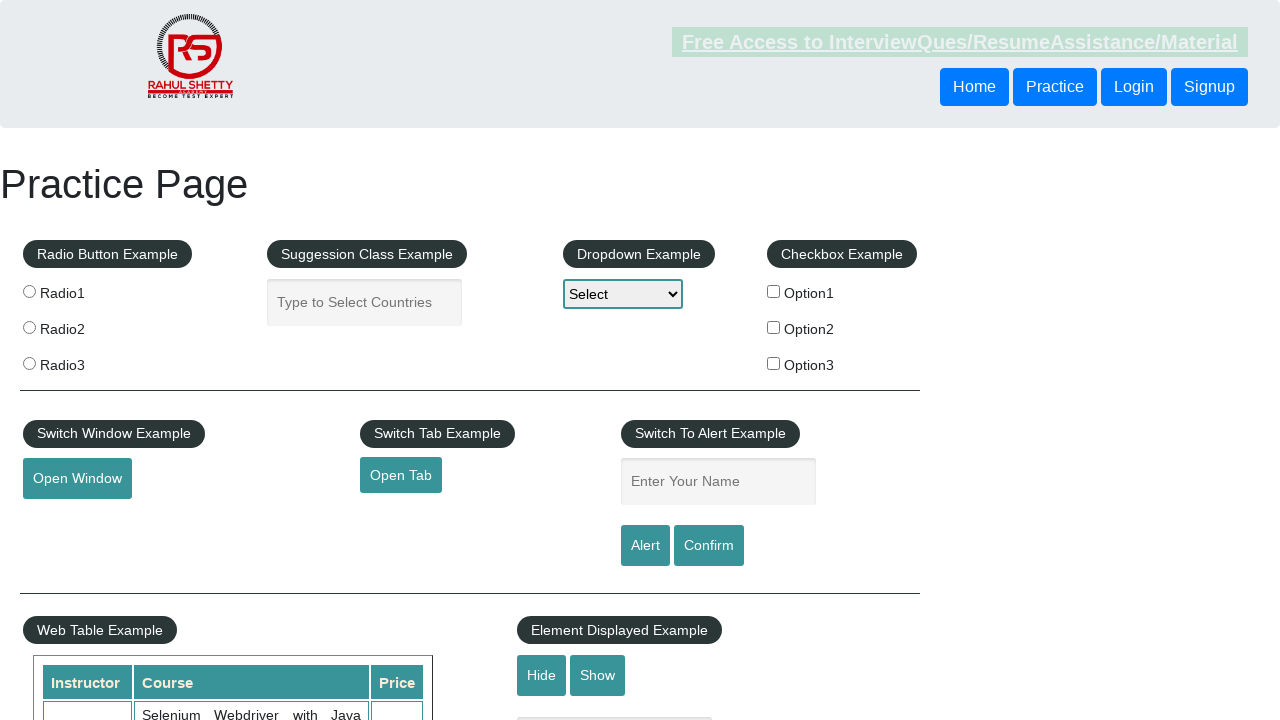

Located all links in footer first column
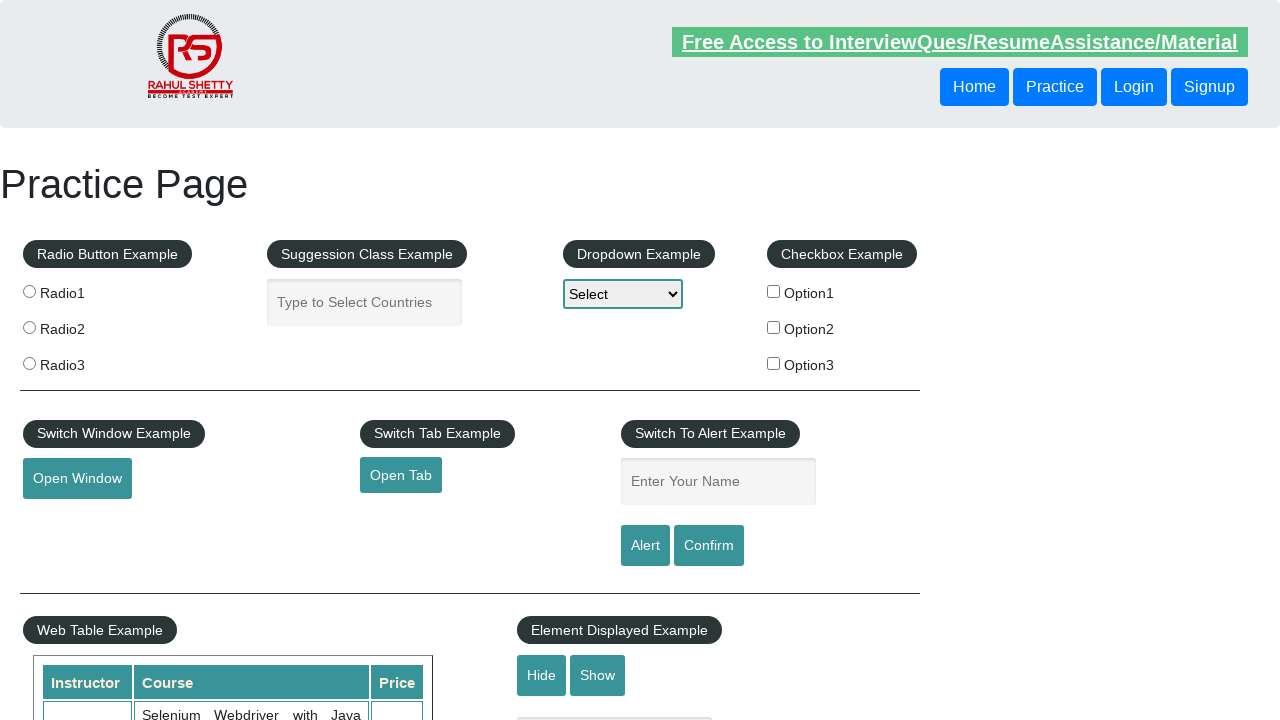

Found 5 links in footer column
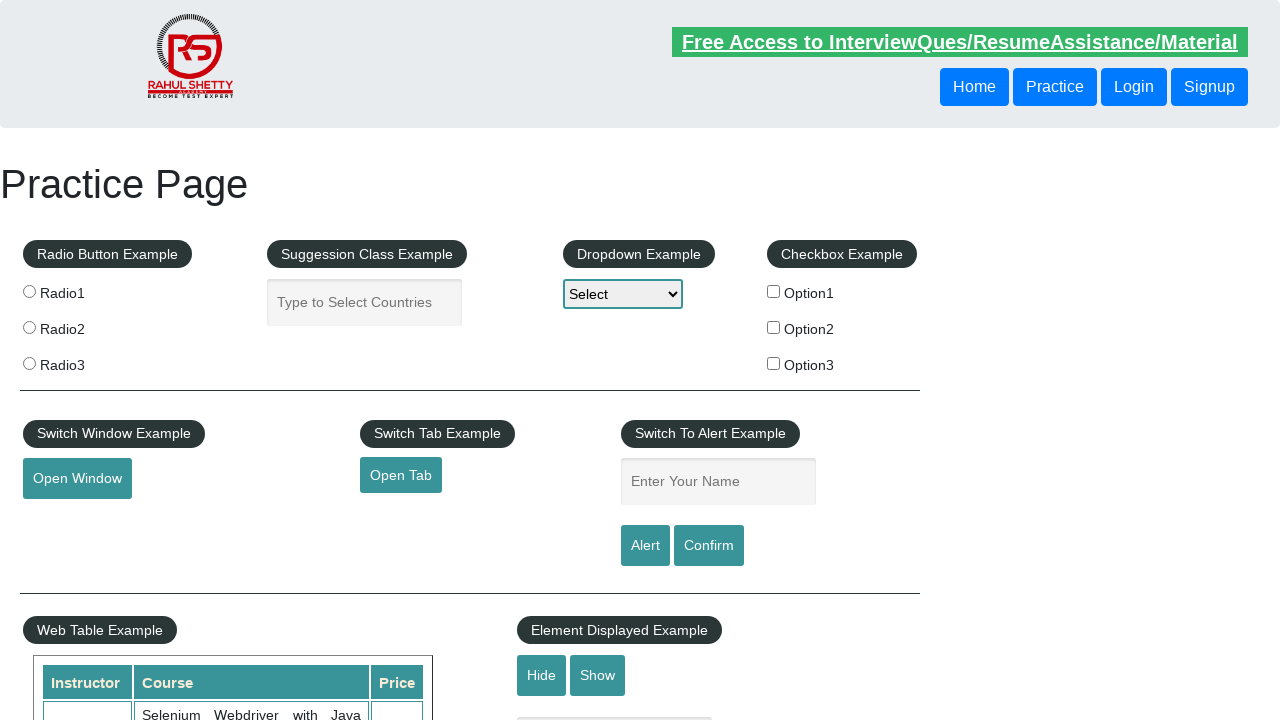

Opened link 1 in new tab using Ctrl+Click at (68, 520) on #gf-BIG >> xpath=//table/tbody/tr/td[1]/ul//a >> nth=1
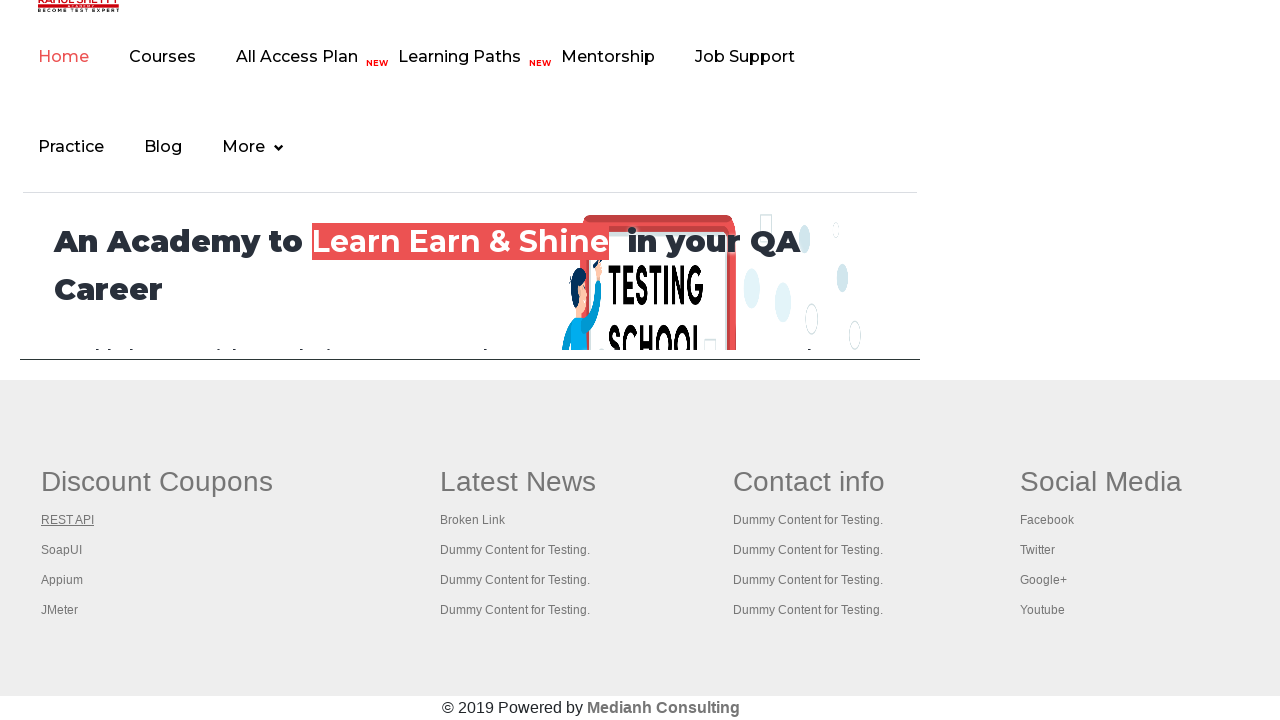

Waited 2 seconds after opening link 1
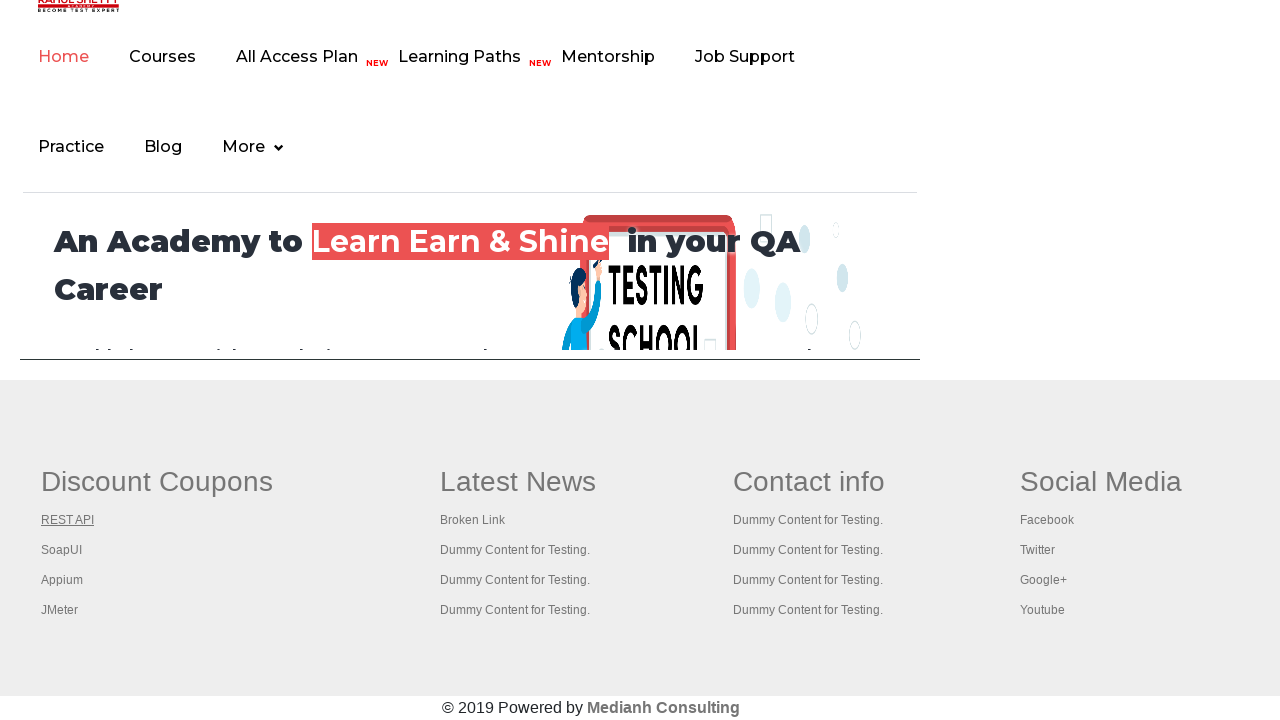

Opened link 2 in new tab using Ctrl+Click at (62, 550) on #gf-BIG >> xpath=//table/tbody/tr/td[1]/ul//a >> nth=2
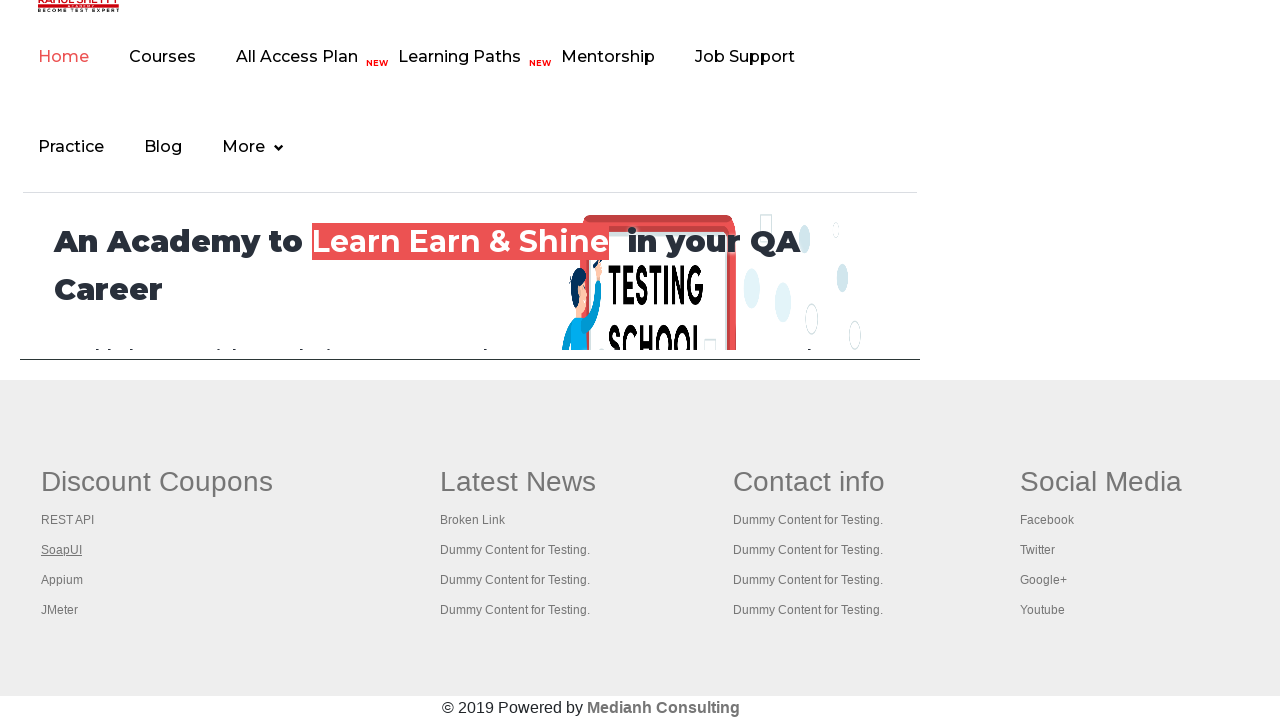

Waited 2 seconds after opening link 2
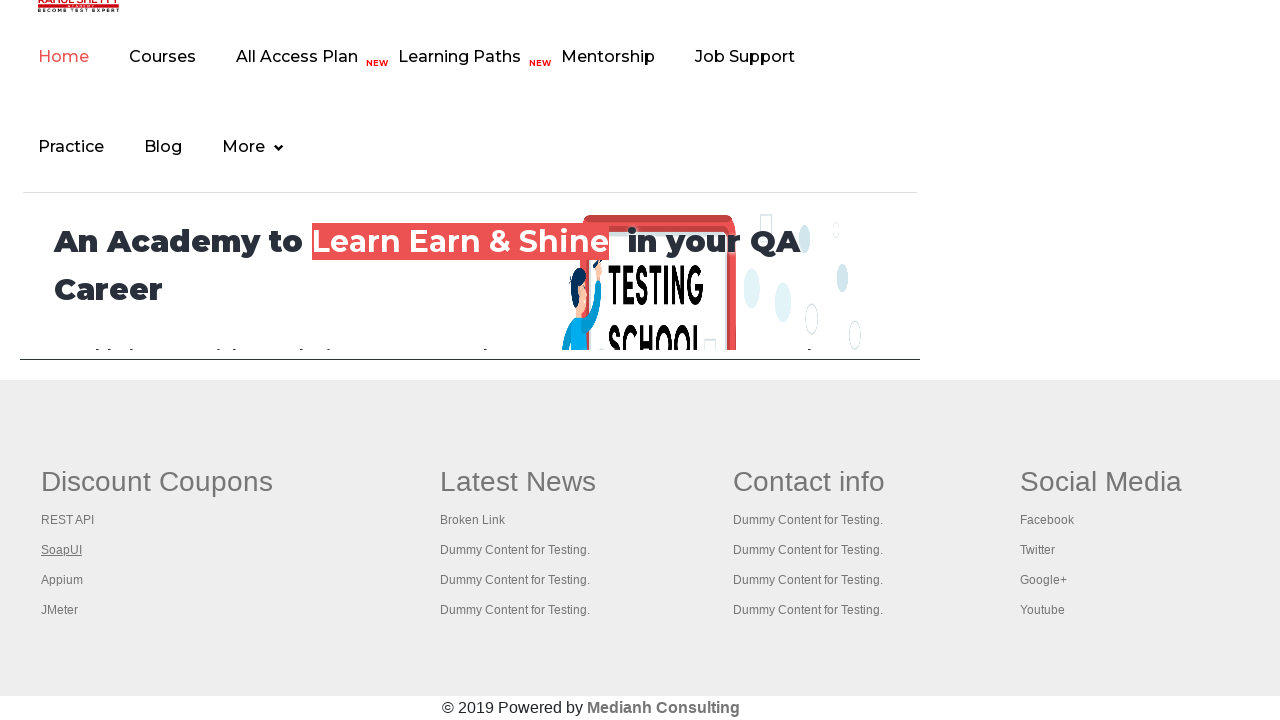

Opened link 3 in new tab using Ctrl+Click at (62, 580) on #gf-BIG >> xpath=//table/tbody/tr/td[1]/ul//a >> nth=3
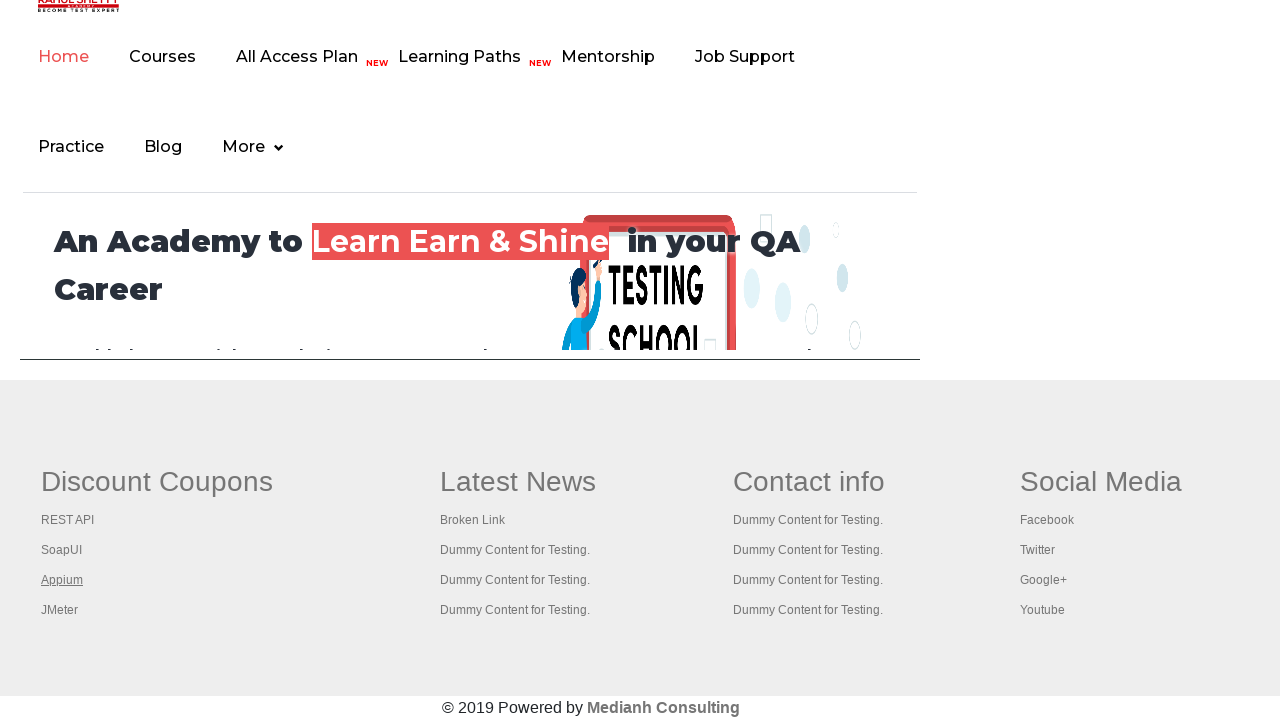

Waited 2 seconds after opening link 3
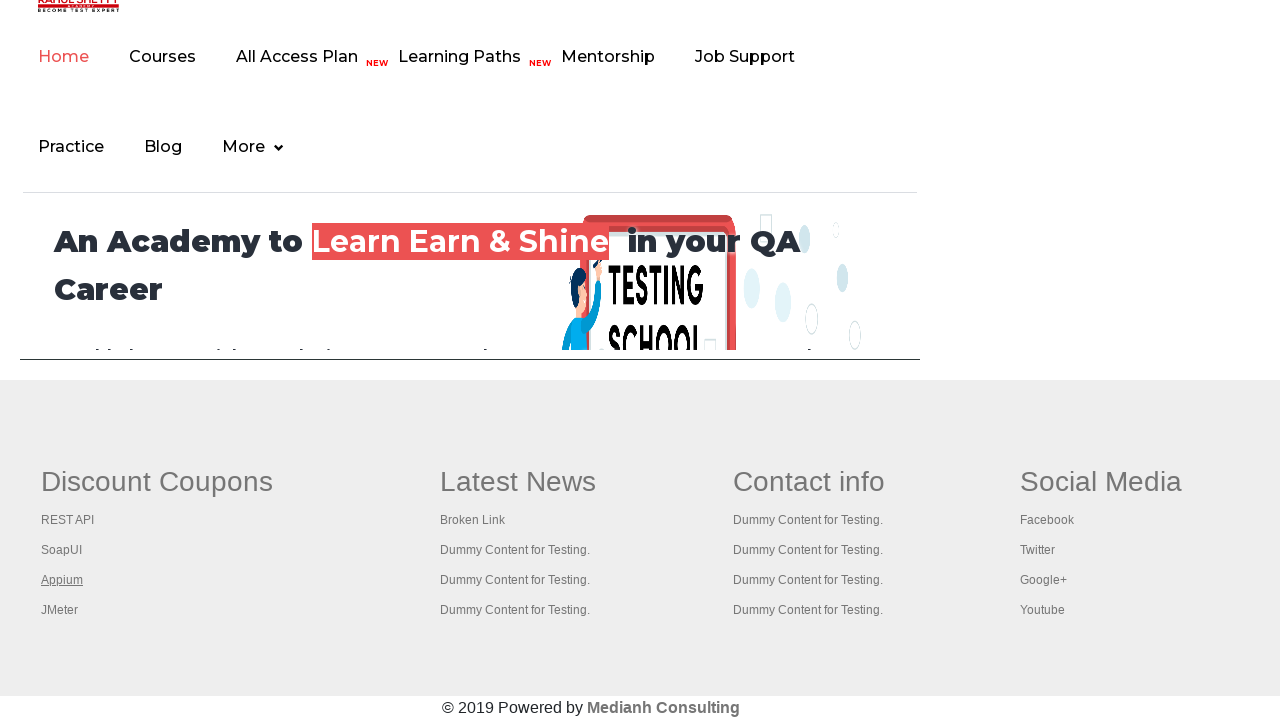

Opened link 4 in new tab using Ctrl+Click at (60, 610) on #gf-BIG >> xpath=//table/tbody/tr/td[1]/ul//a >> nth=4
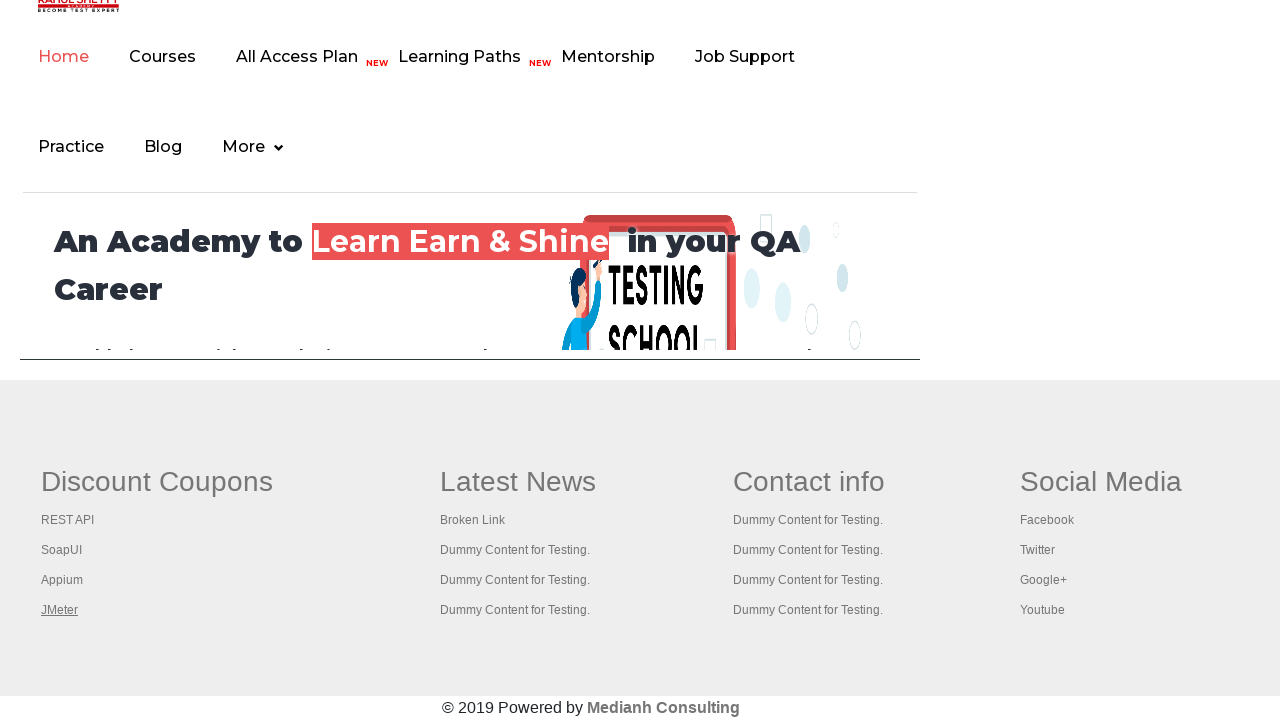

Waited 2 seconds after opening link 4
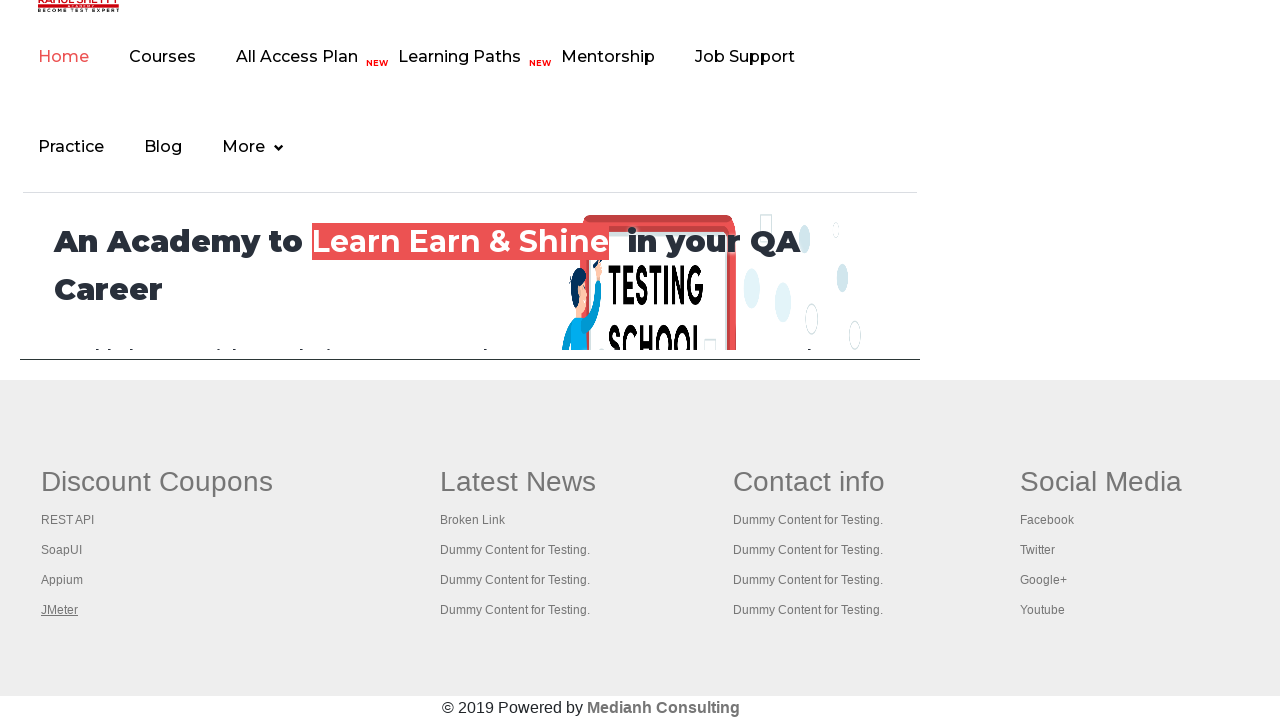

Retrieved all 5 open tabs/pages
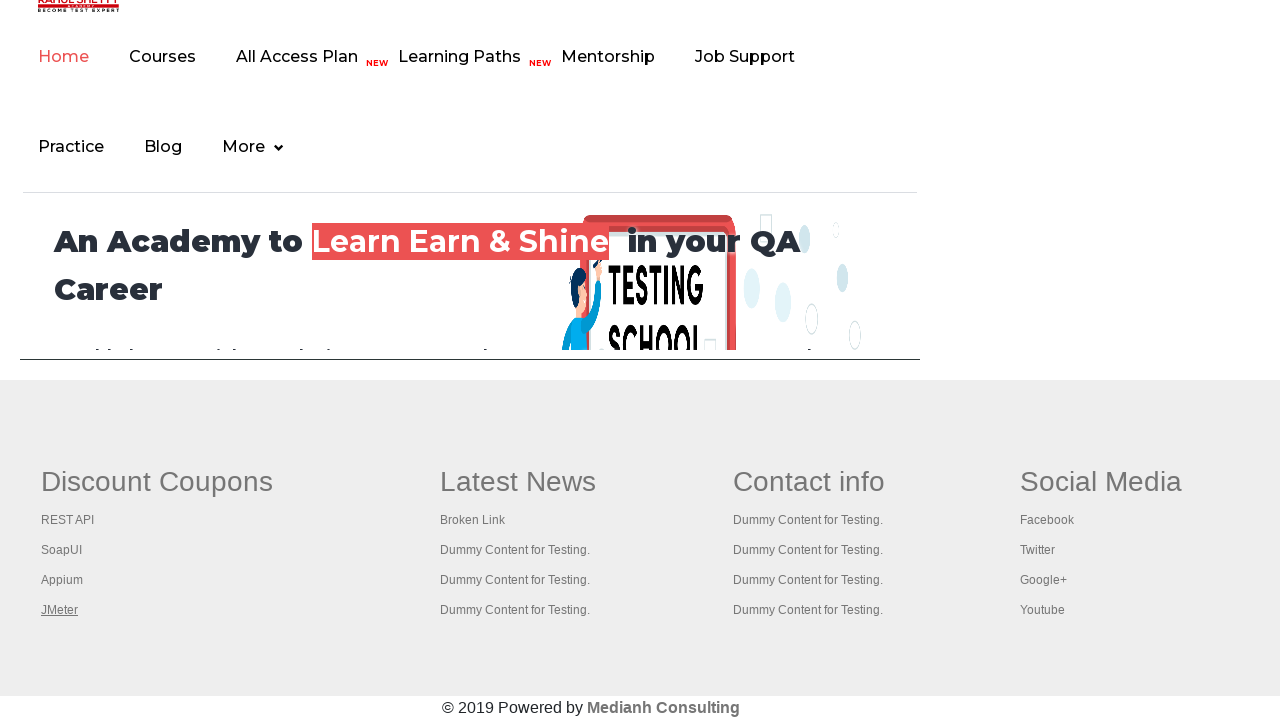

Brought tab to front
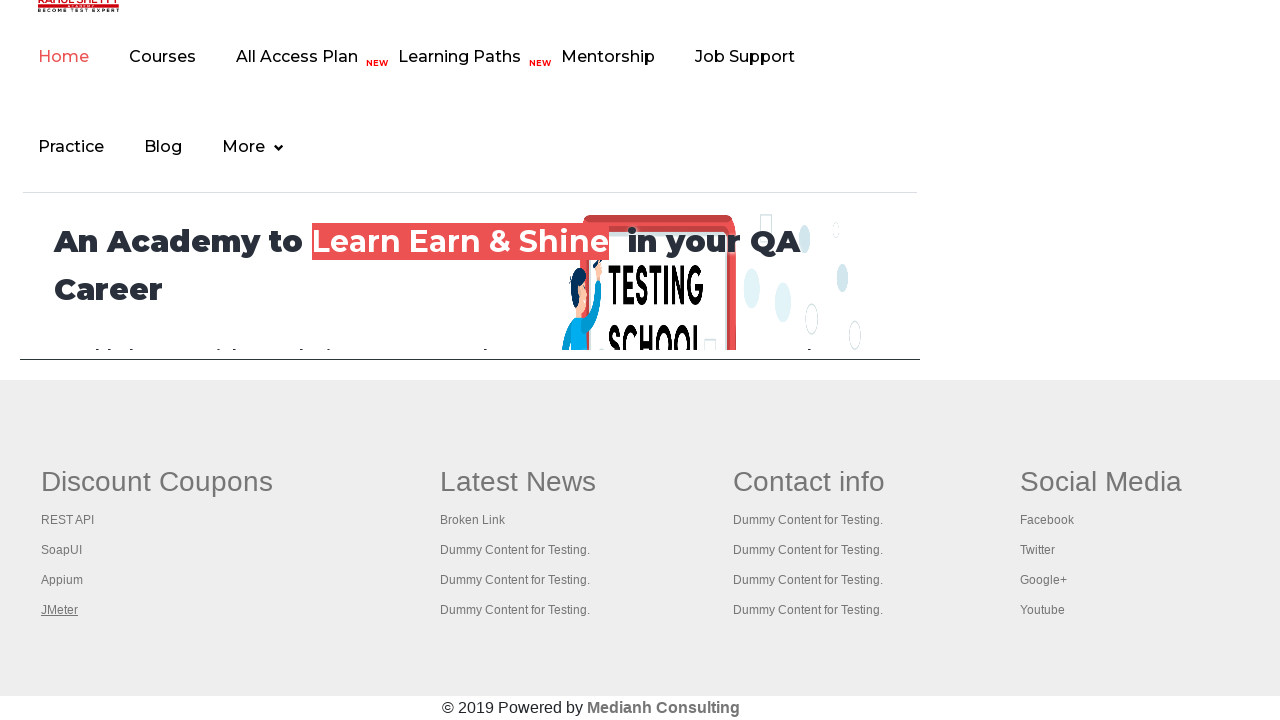

Verified tab loaded with domcontentloaded state
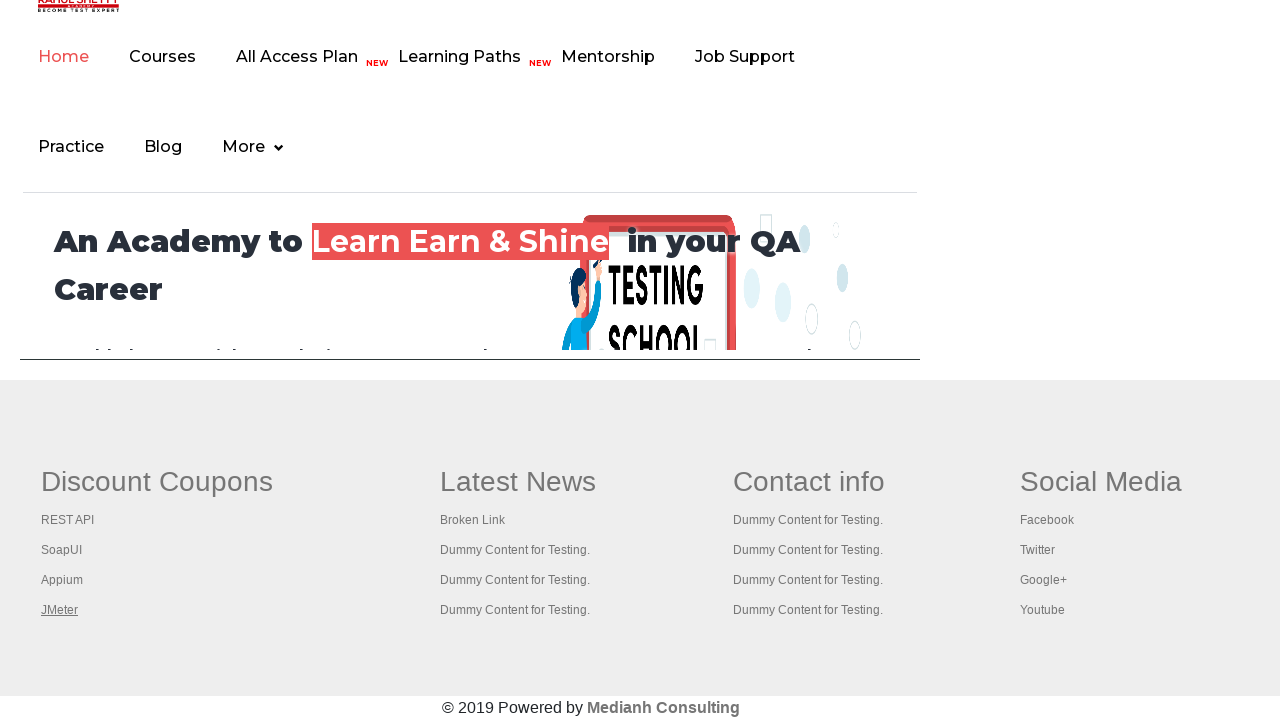

Brought tab to front
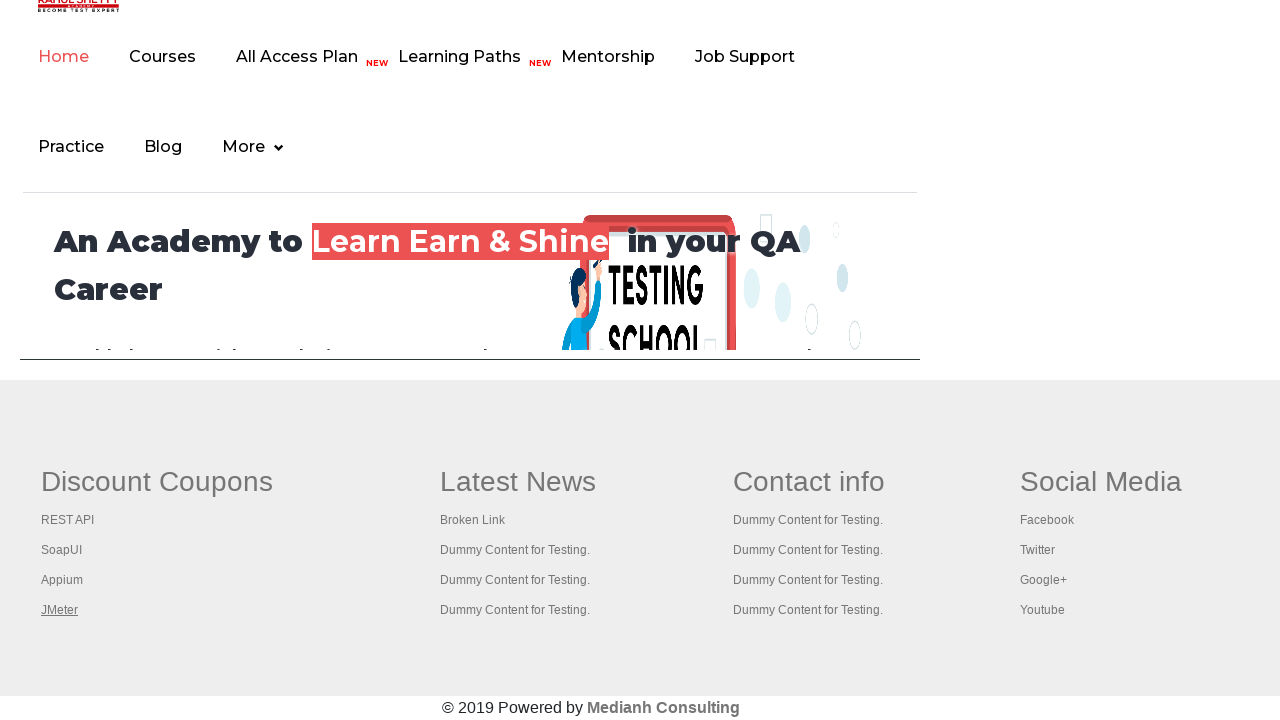

Verified tab loaded with domcontentloaded state
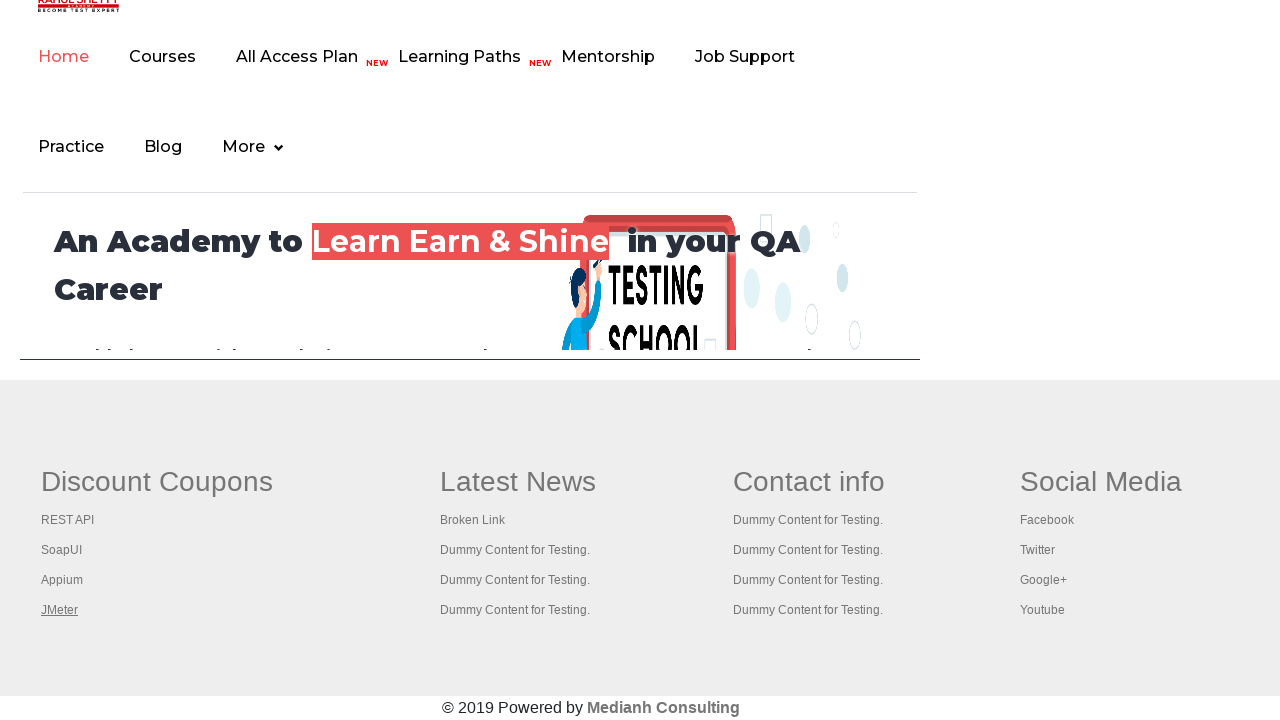

Brought tab to front
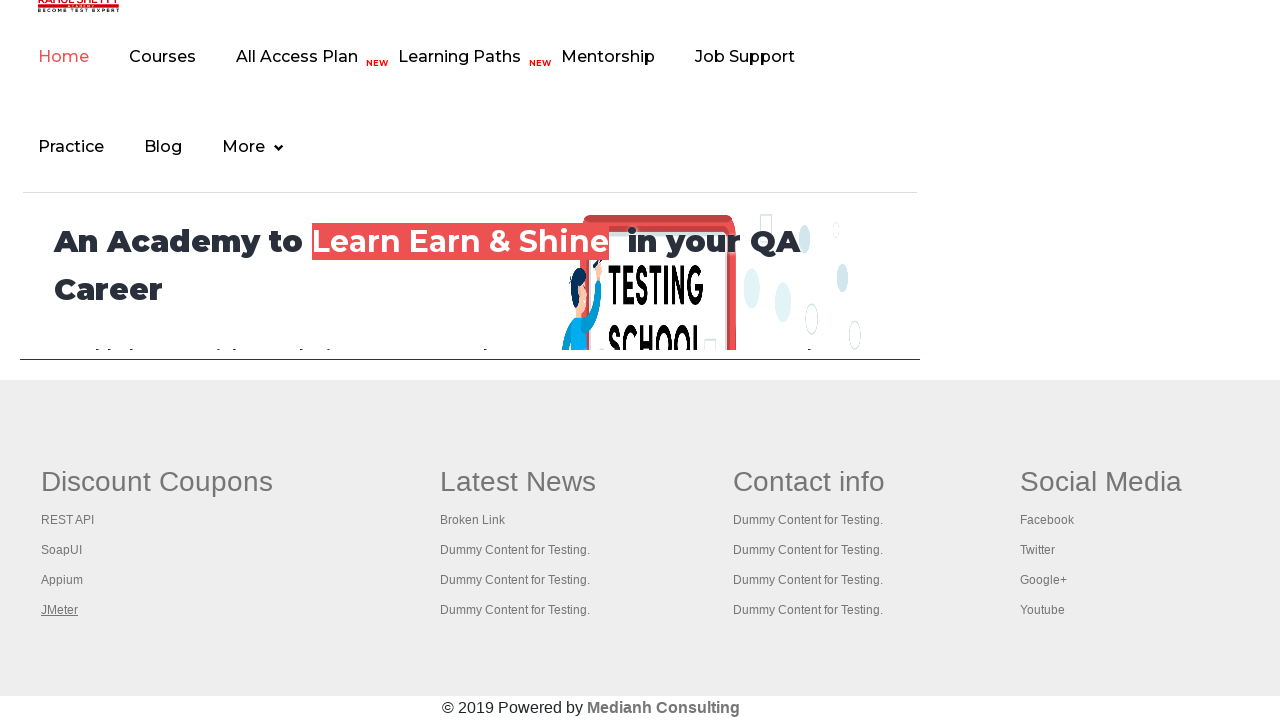

Verified tab loaded with domcontentloaded state
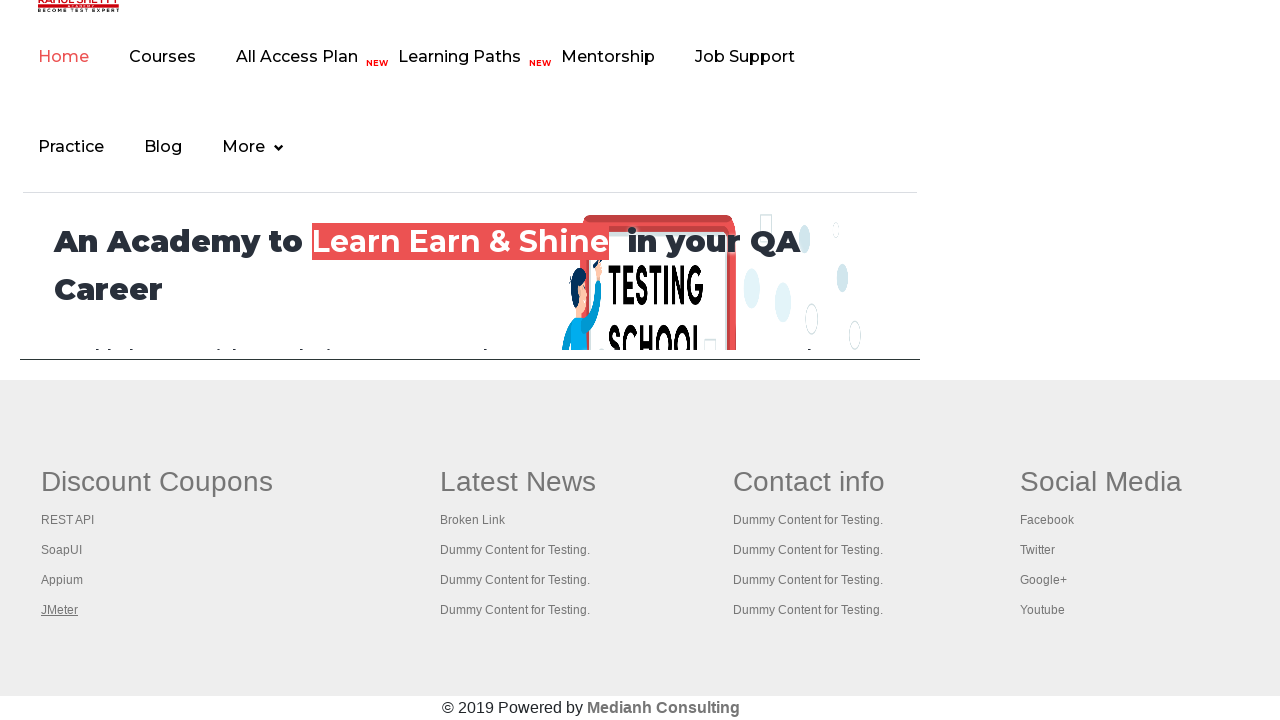

Brought tab to front
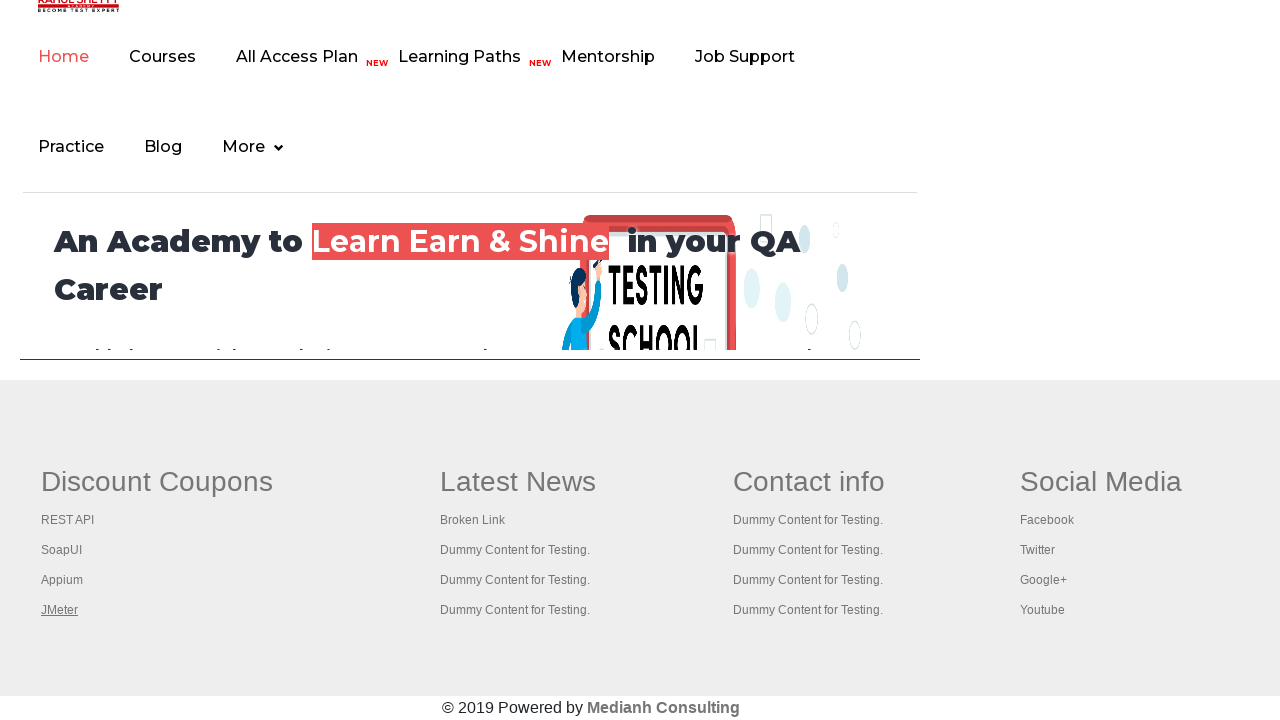

Verified tab loaded with domcontentloaded state
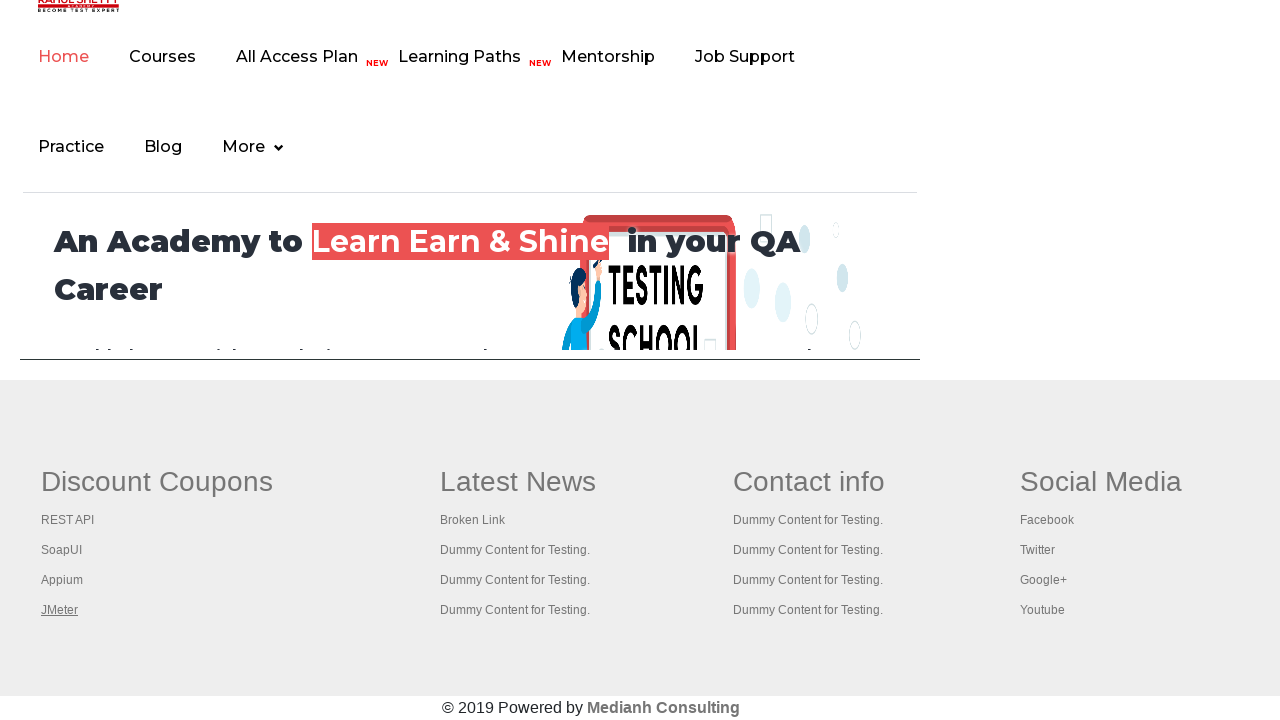

Brought tab to front
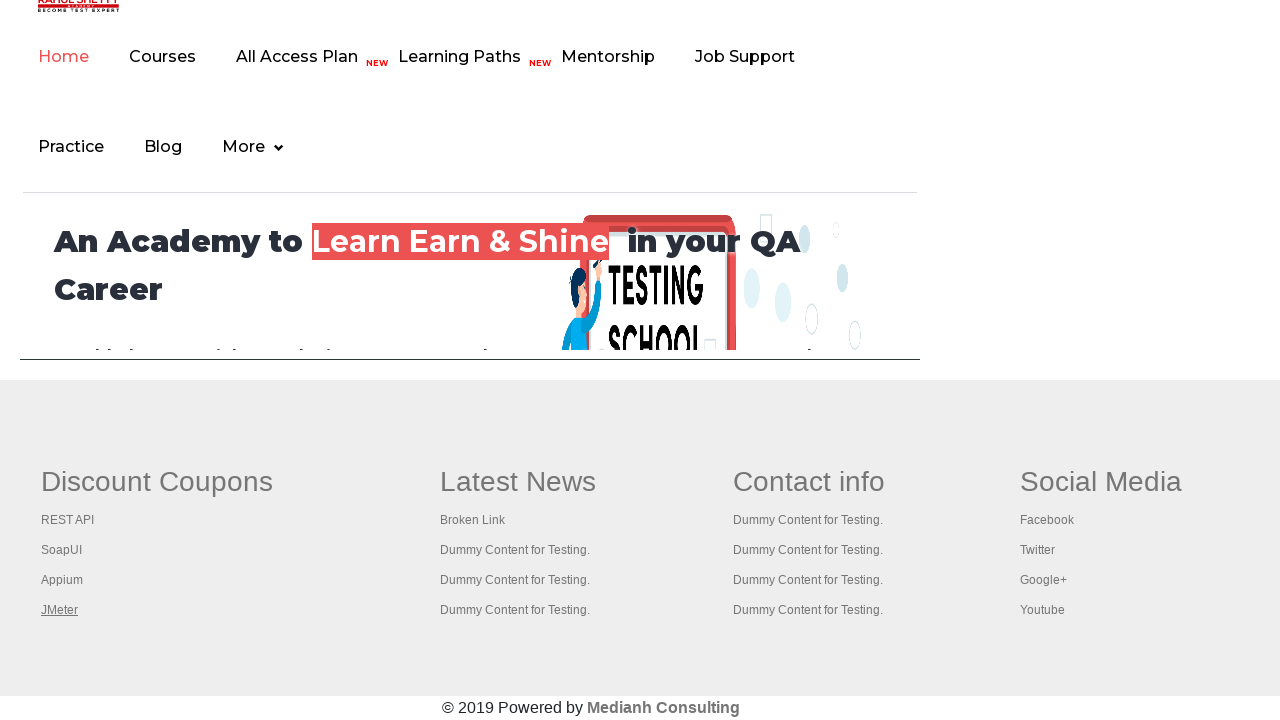

Verified tab loaded with domcontentloaded state
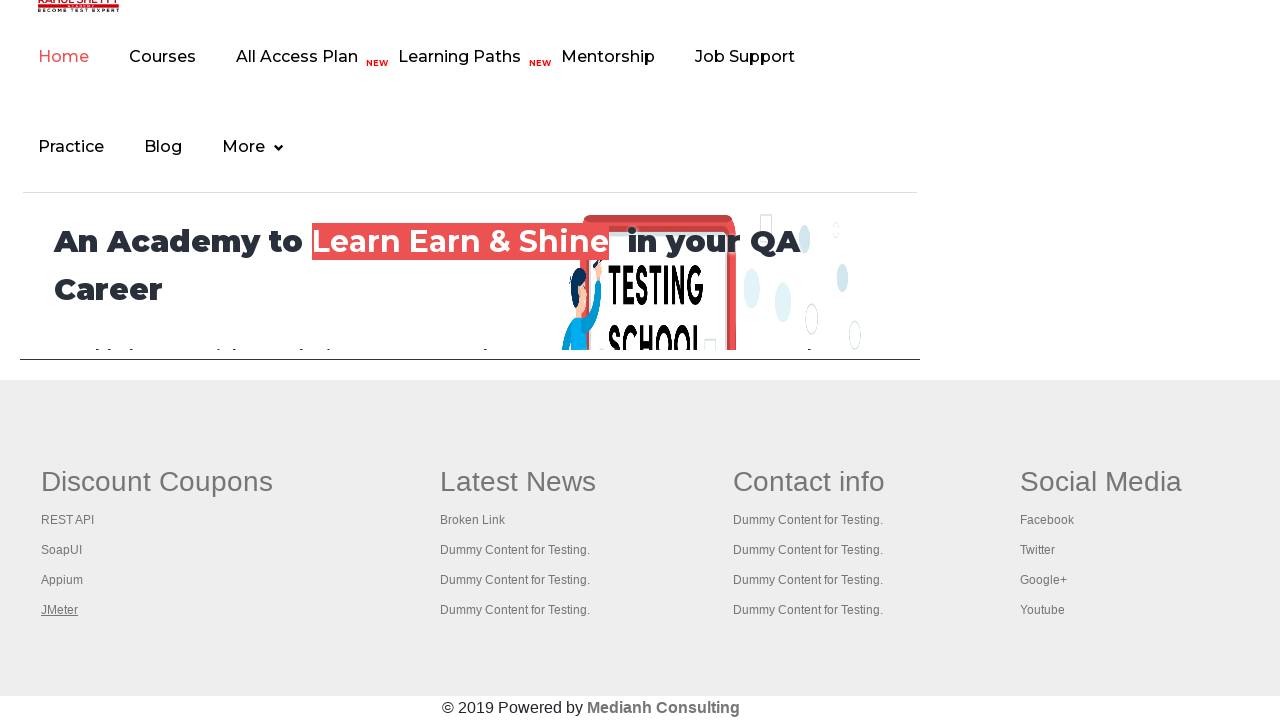

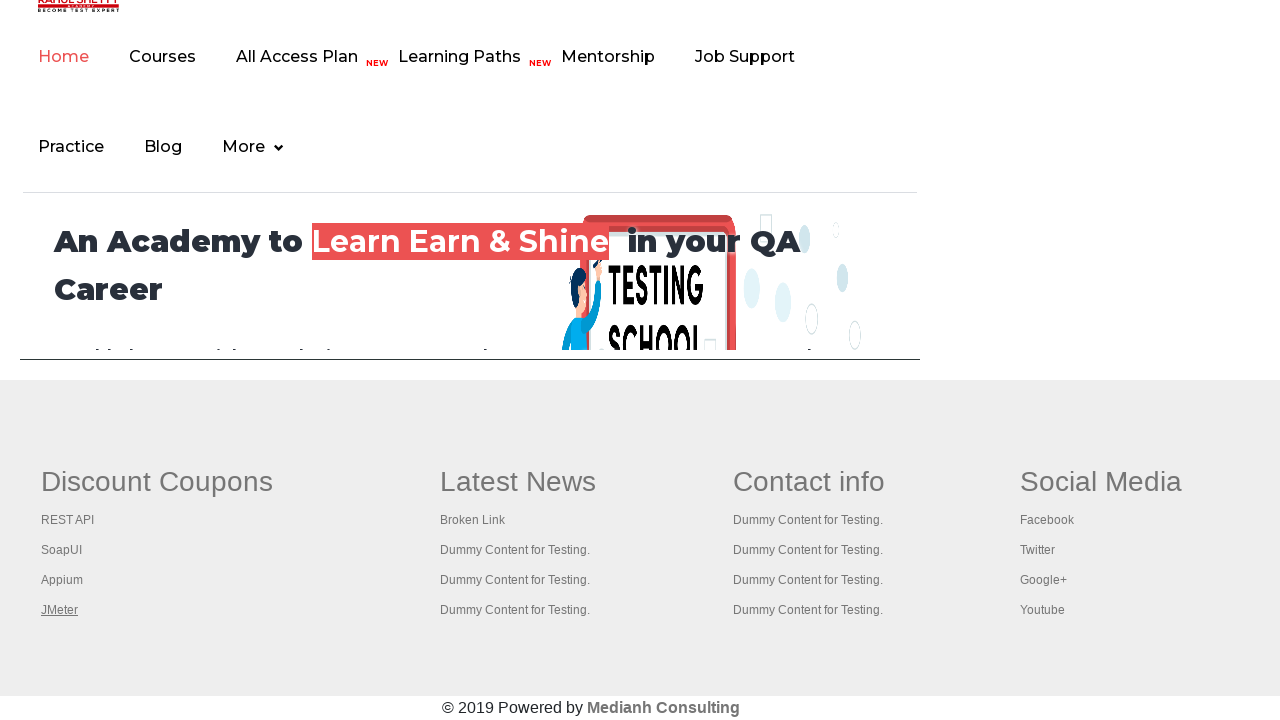